Tests that the complete-all checkbox updates state when individual items are completed or cleared

Starting URL: https://demo.playwright.dev/todomvc

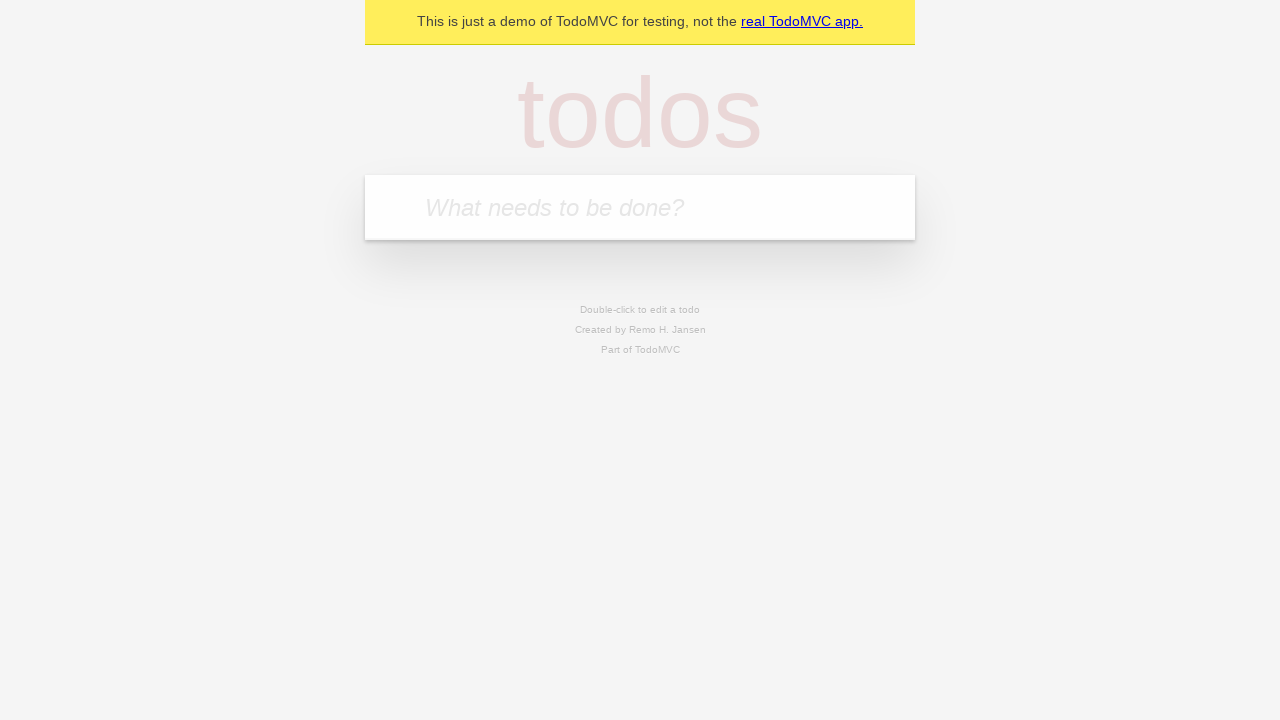

Filled new todo field with 'buy some cheese' on internal:attr=[placeholder="What needs to be done?"i]
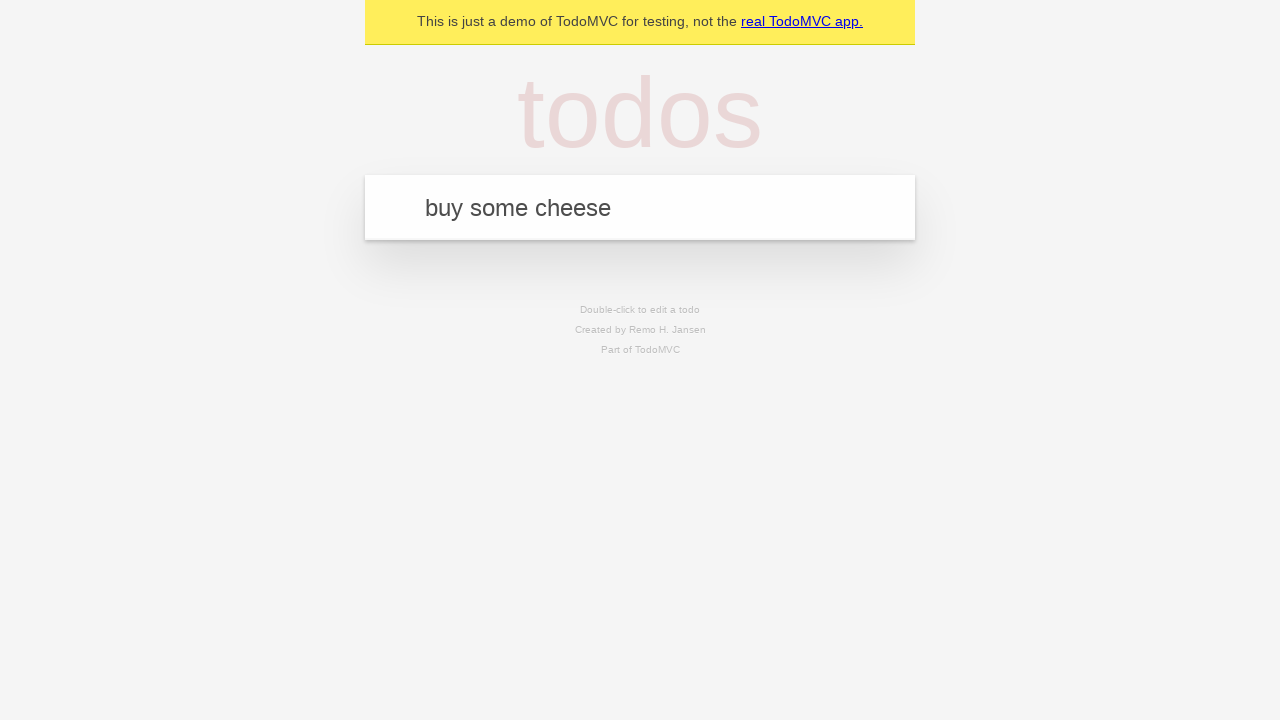

Pressed Enter to add todo 'buy some cheese' on internal:attr=[placeholder="What needs to be done?"i]
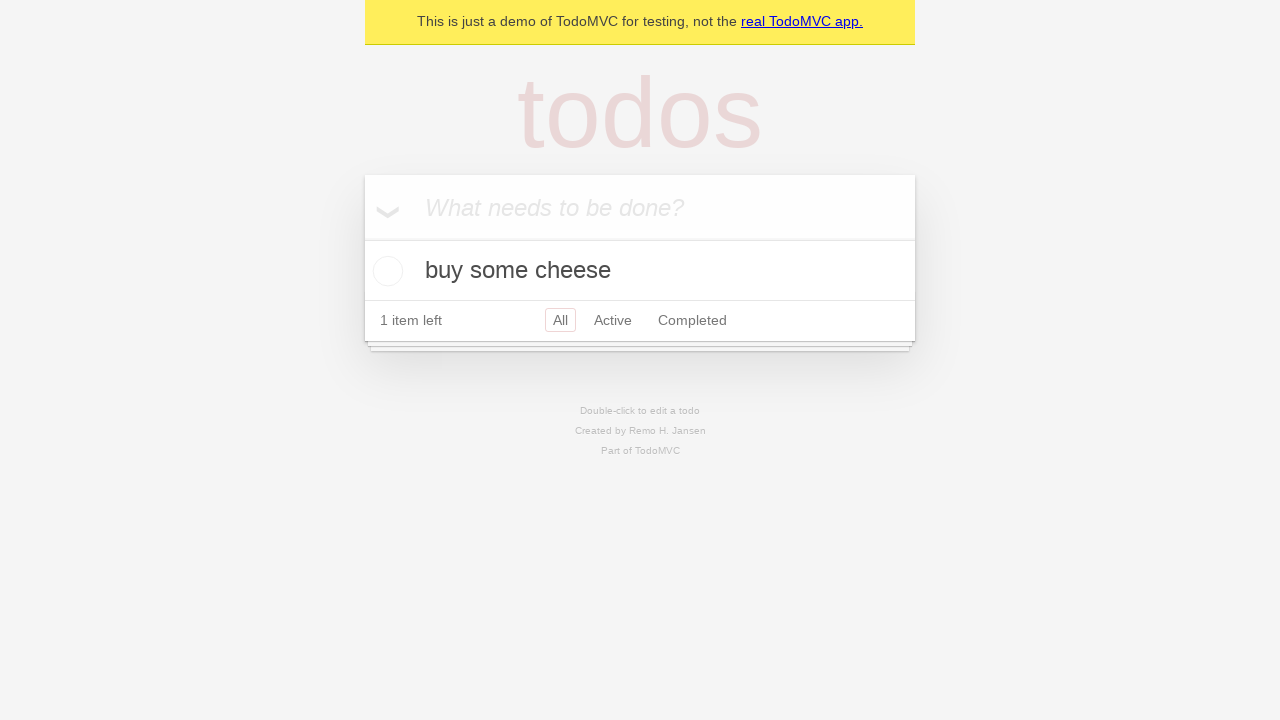

Filled new todo field with 'feed the cat' on internal:attr=[placeholder="What needs to be done?"i]
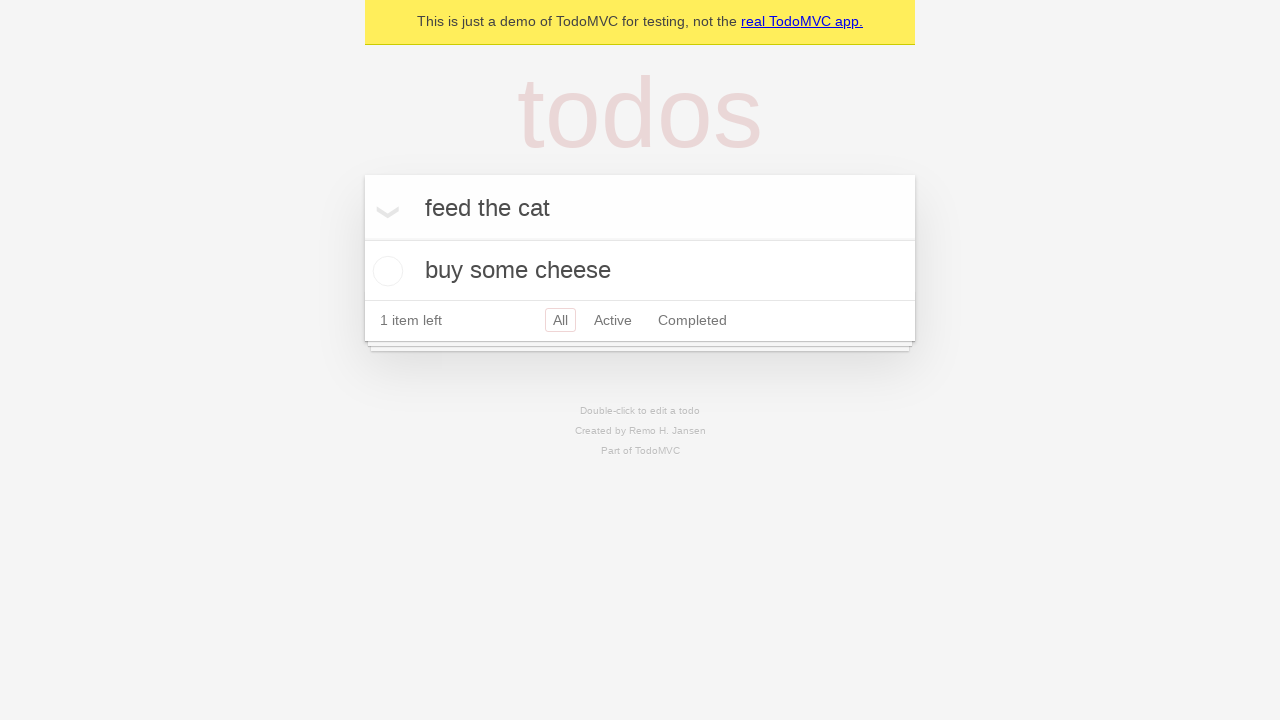

Pressed Enter to add todo 'feed the cat' on internal:attr=[placeholder="What needs to be done?"i]
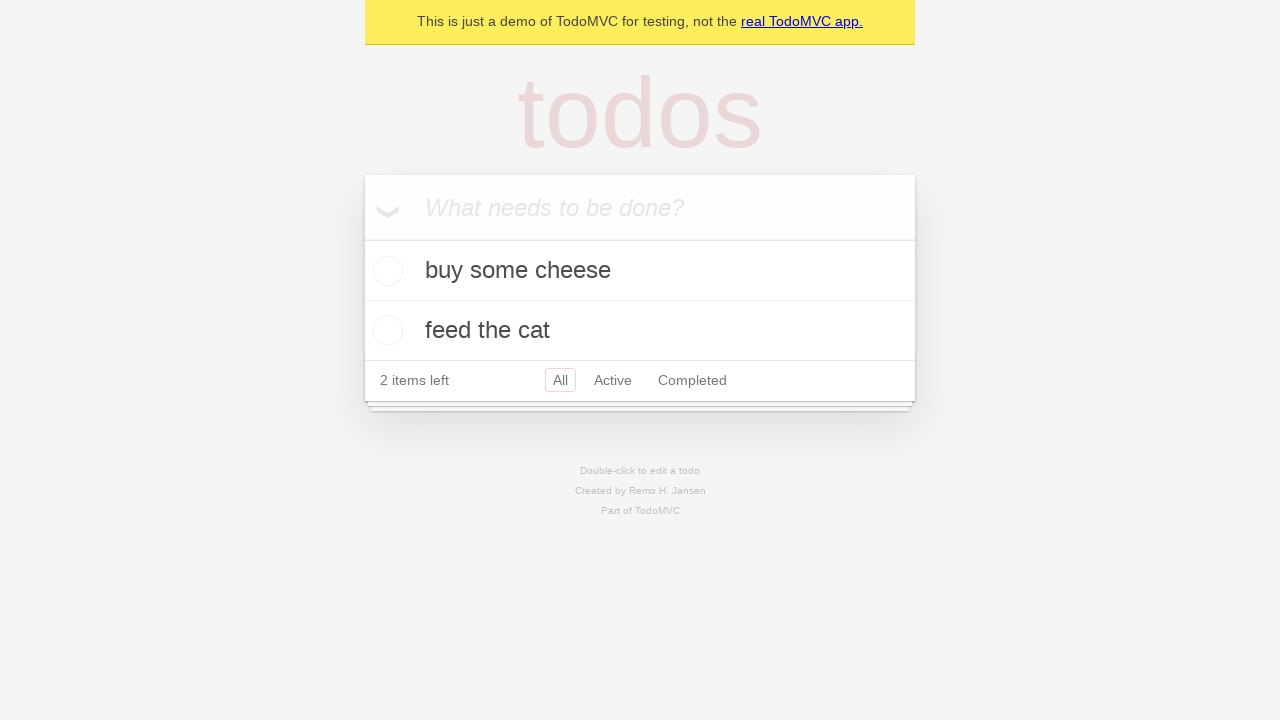

Filled new todo field with 'book a doctors appointment' on internal:attr=[placeholder="What needs to be done?"i]
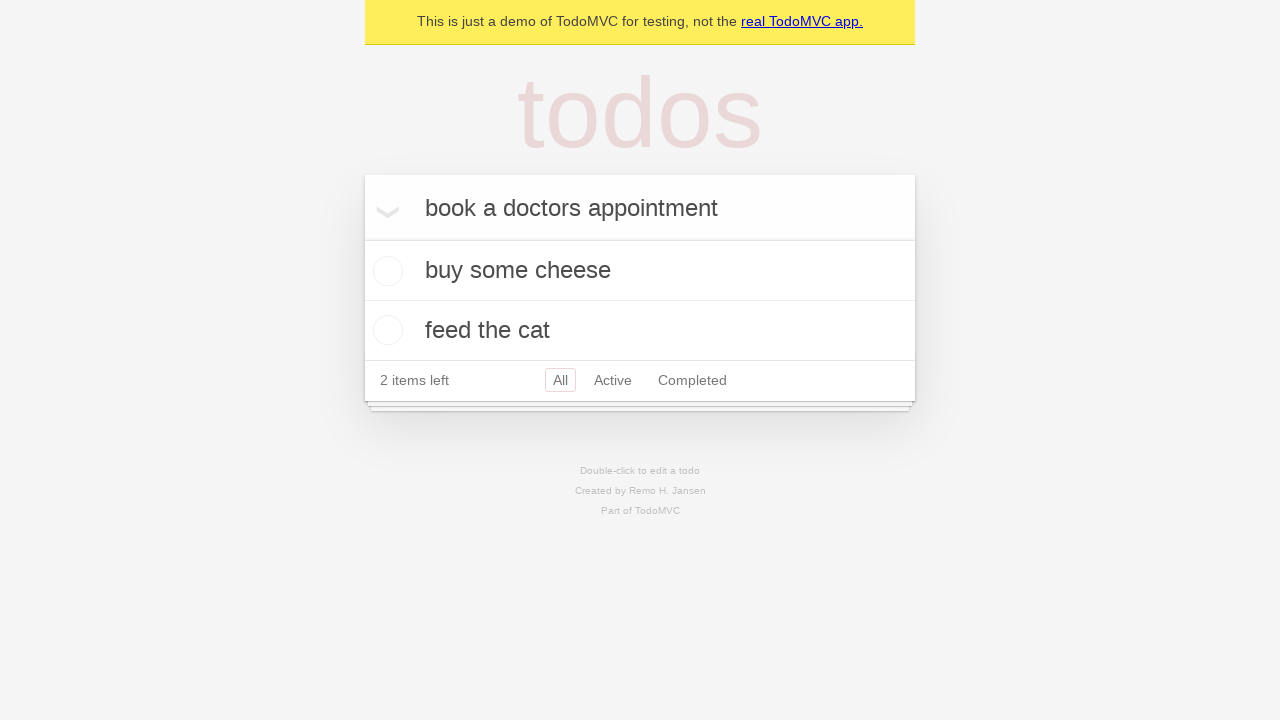

Pressed Enter to add todo 'book a doctors appointment' on internal:attr=[placeholder="What needs to be done?"i]
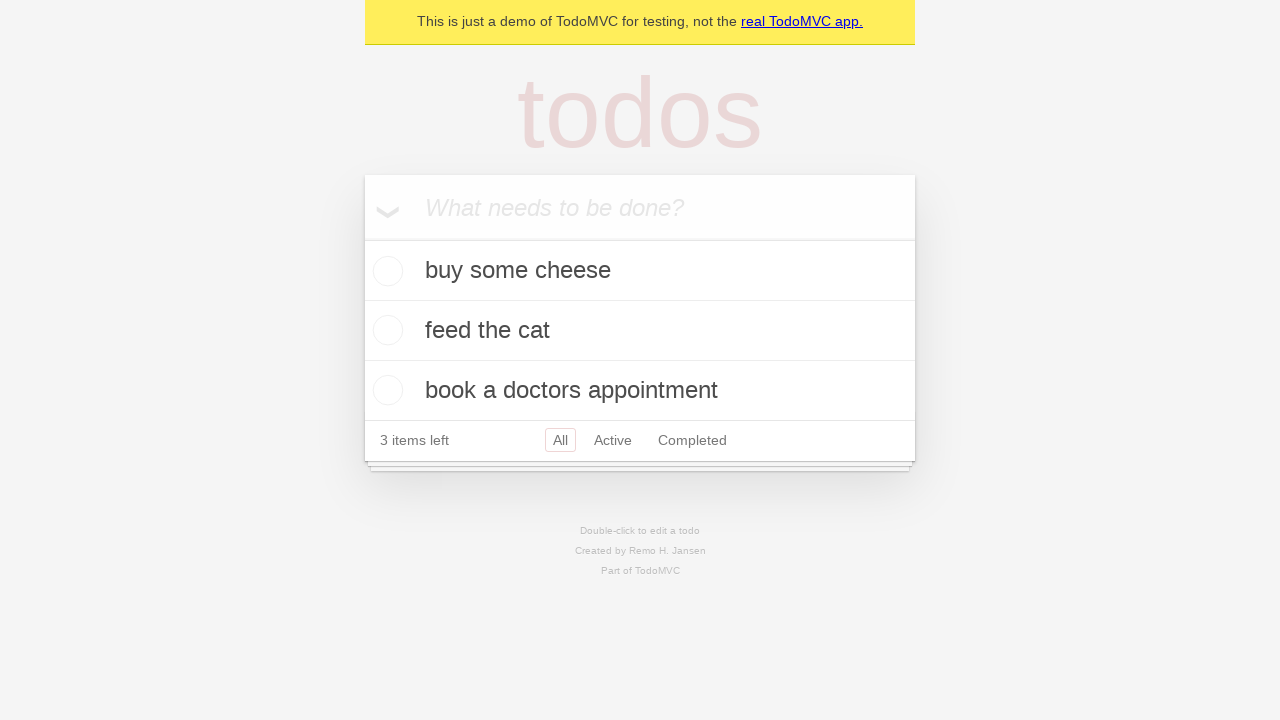

Clicked 'Mark all as complete' checkbox to check all todos at (362, 238) on internal:label="Mark all as complete"i
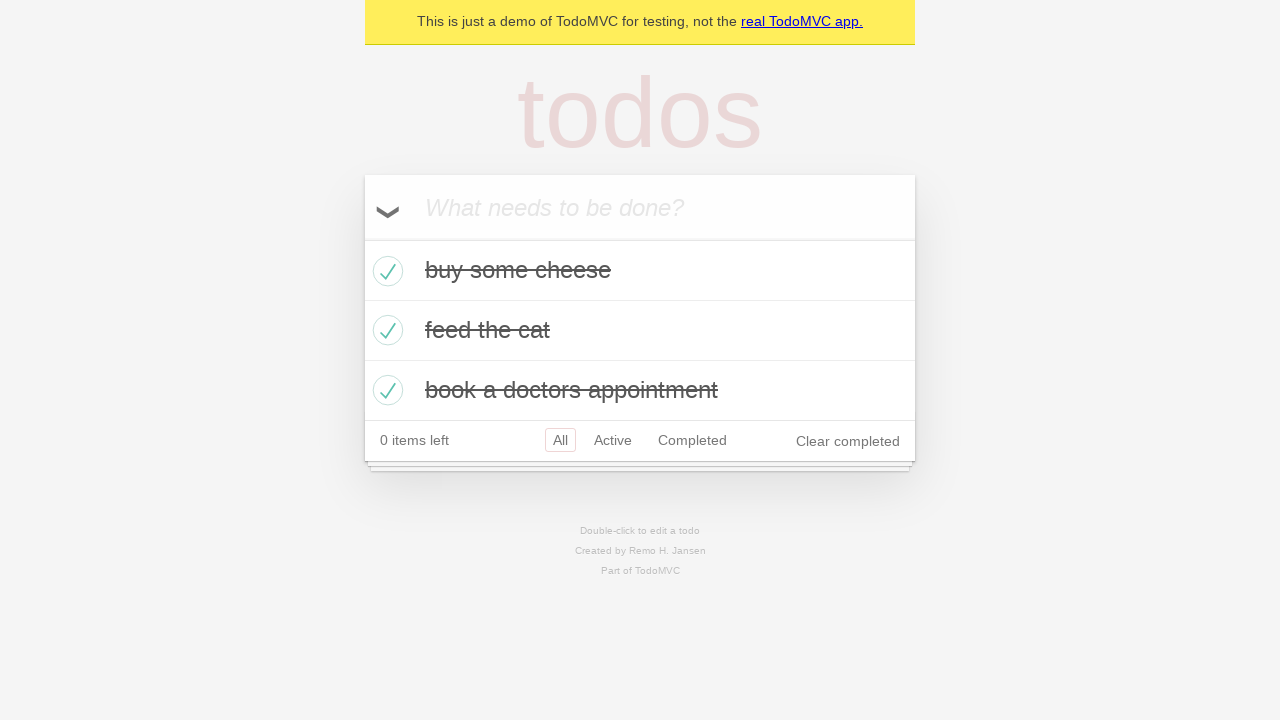

Unchecked the first todo item at (385, 271) on internal:testid=[data-testid="todo-item"s] >> nth=0 >> internal:role=checkbox
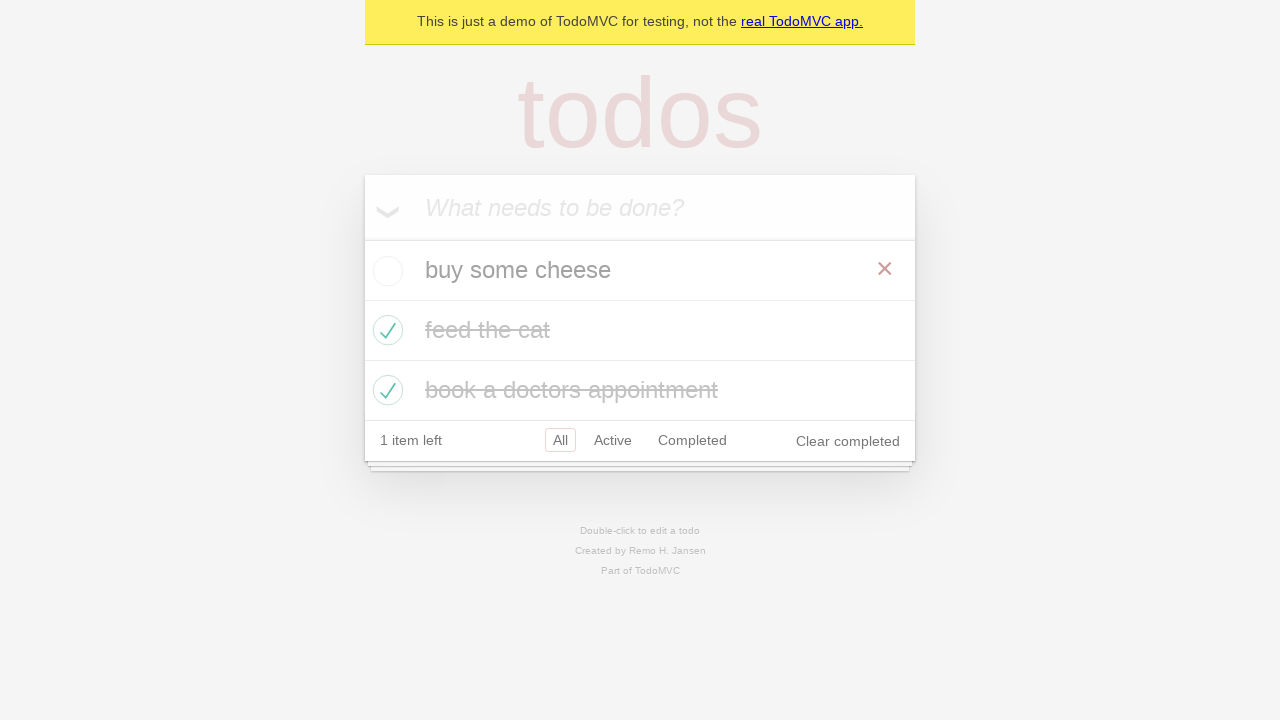

Checked the first todo item again at (385, 271) on internal:testid=[data-testid="todo-item"s] >> nth=0 >> internal:role=checkbox
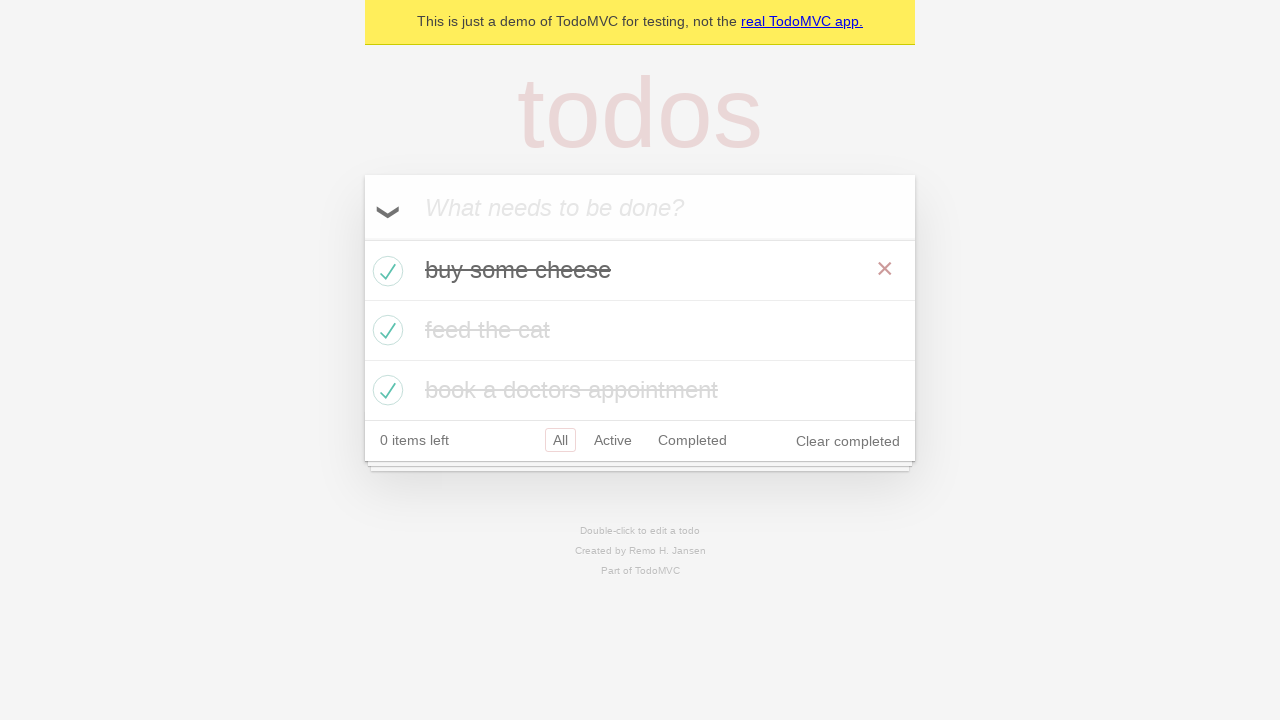

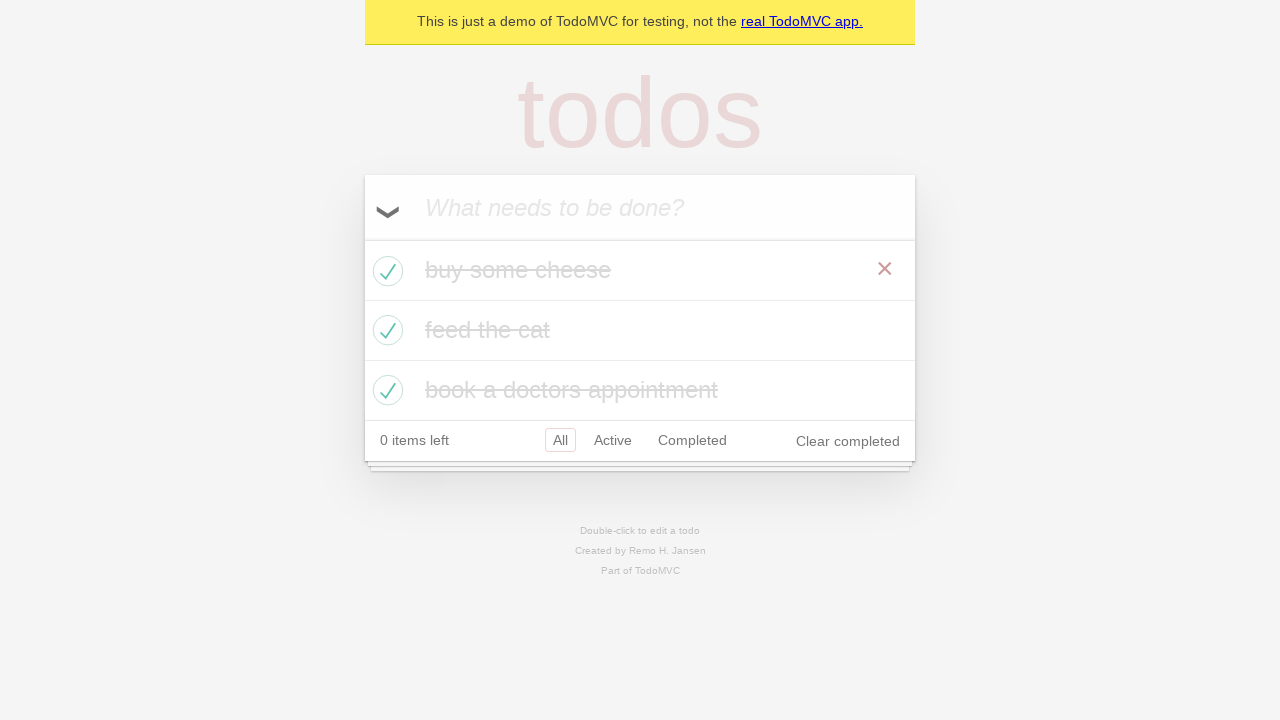